Opens CHADD website, fills an email field and clicks the submit button

Starting URL: https://chadd.org/for-adults/overview/

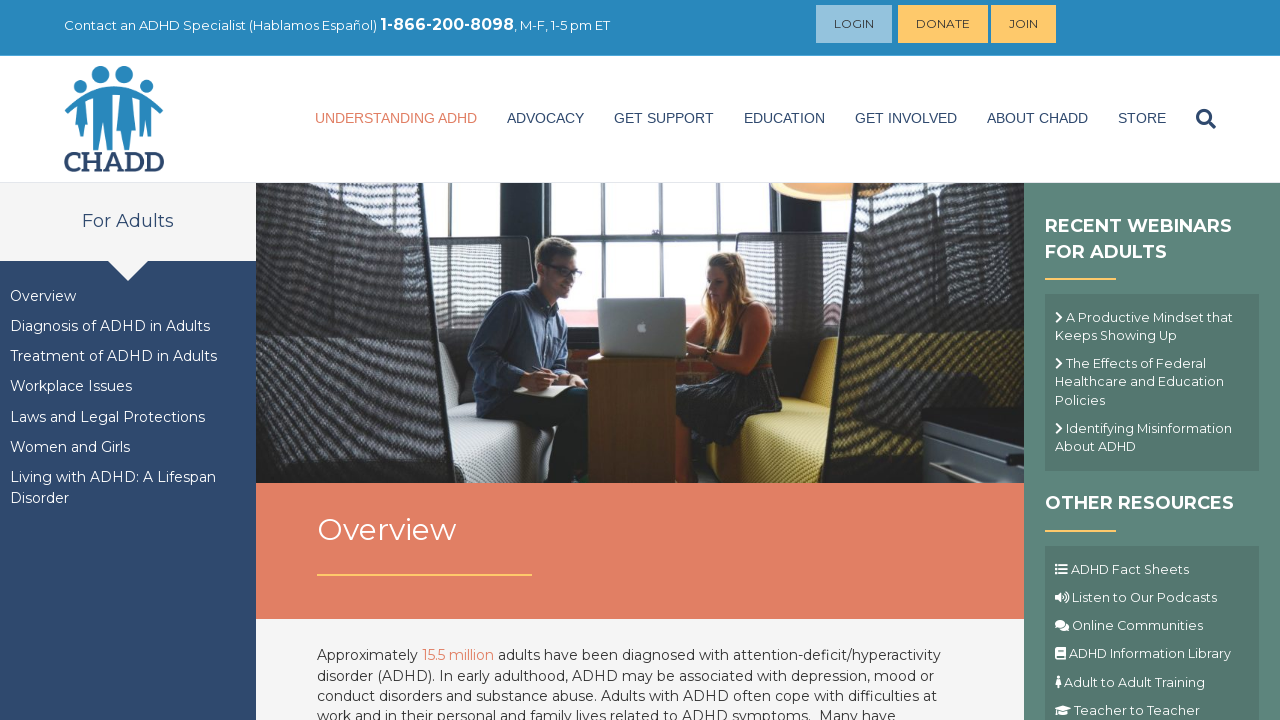

Navigated to CHADD website overview page
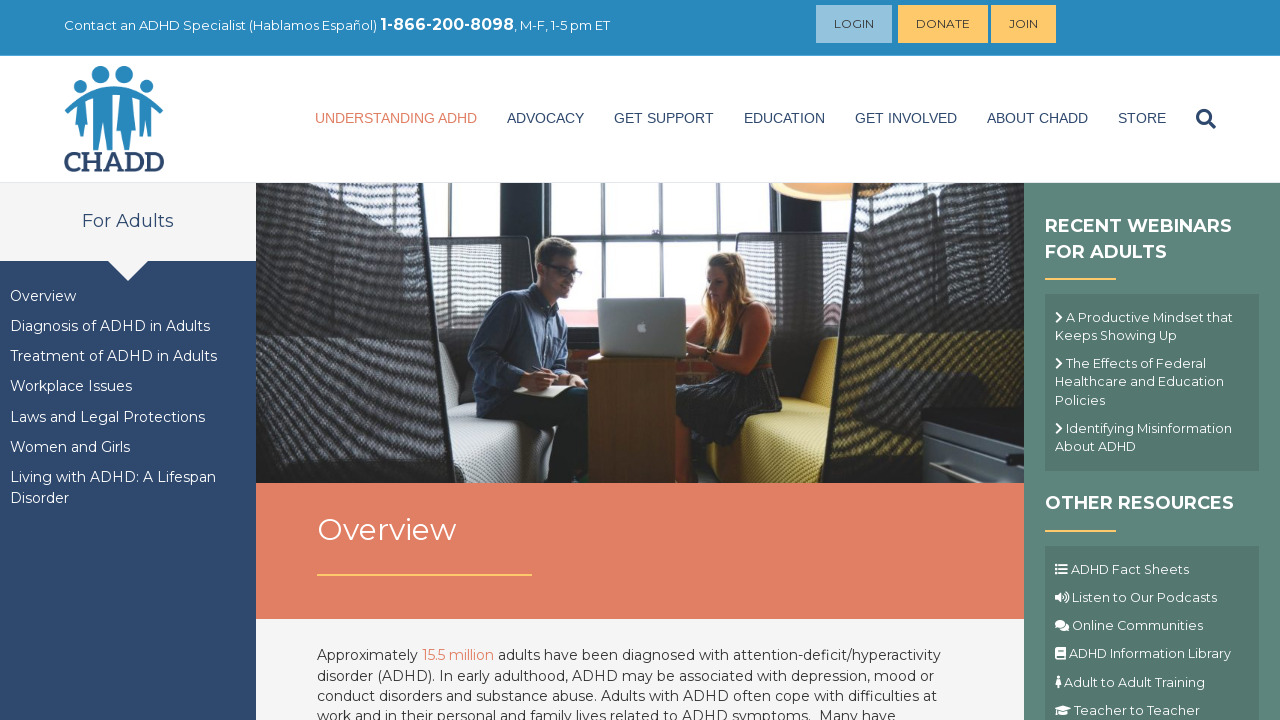

Filled email field with testuser2024@example.com on input[name='EMAIL']
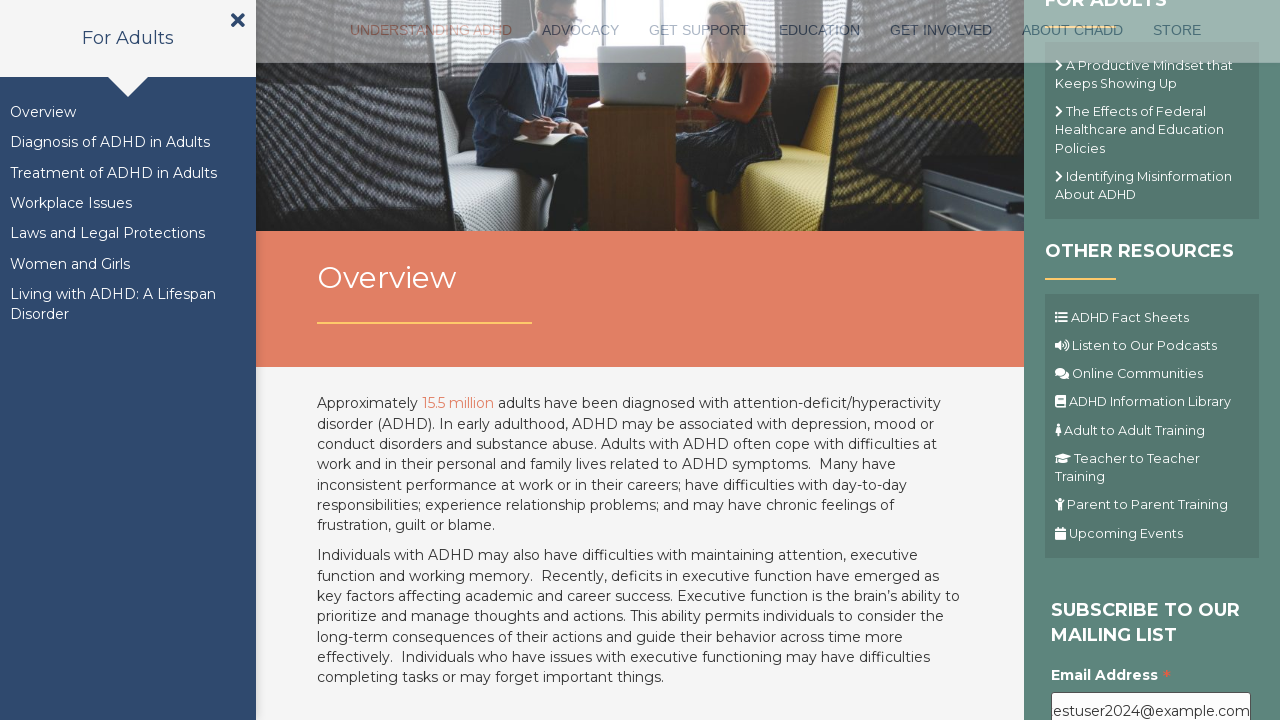

Clicked submit button at (1111, 361) on .button
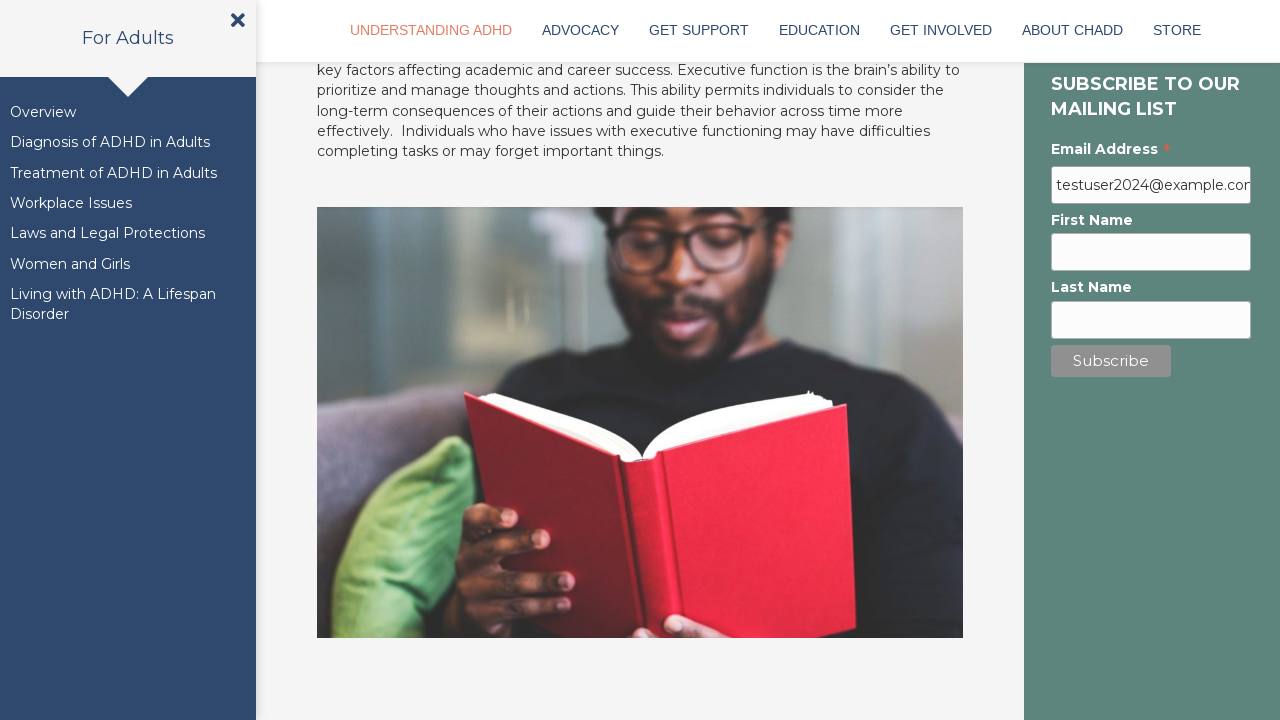

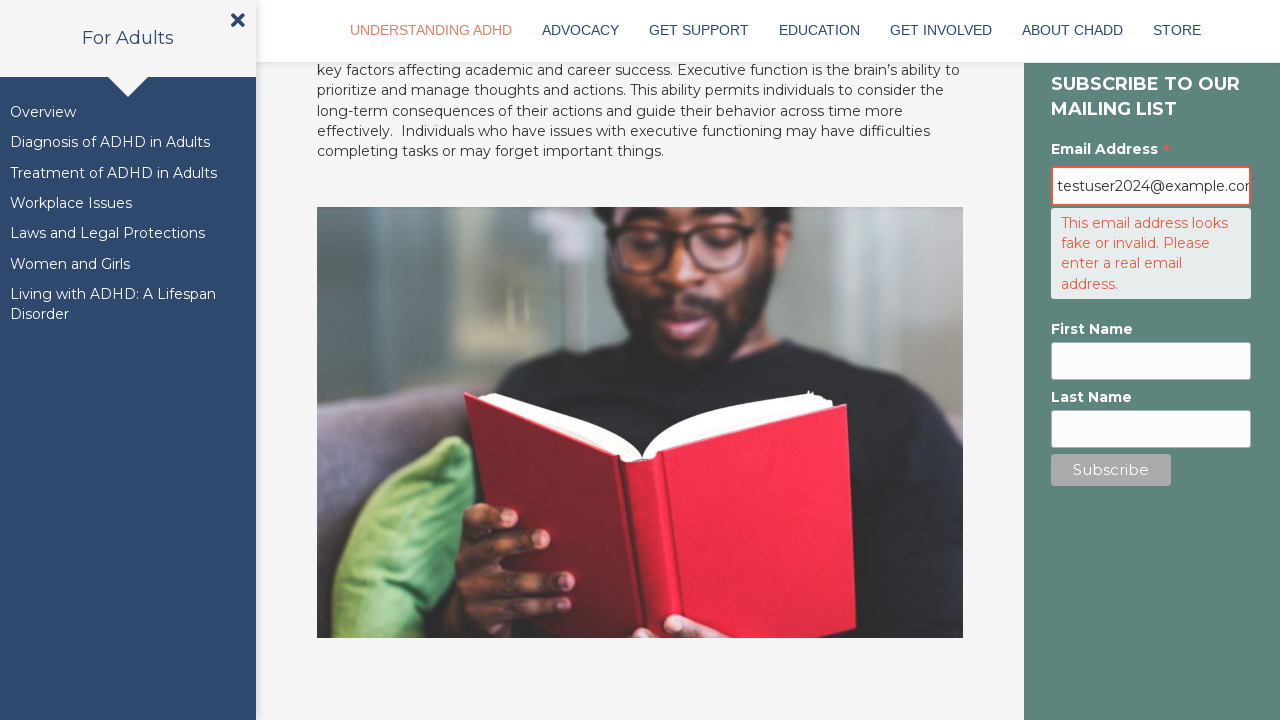